Tests editing a todo item by double-clicking, modifying text, and pressing Enter

Starting URL: https://demo.playwright.dev/todomvc

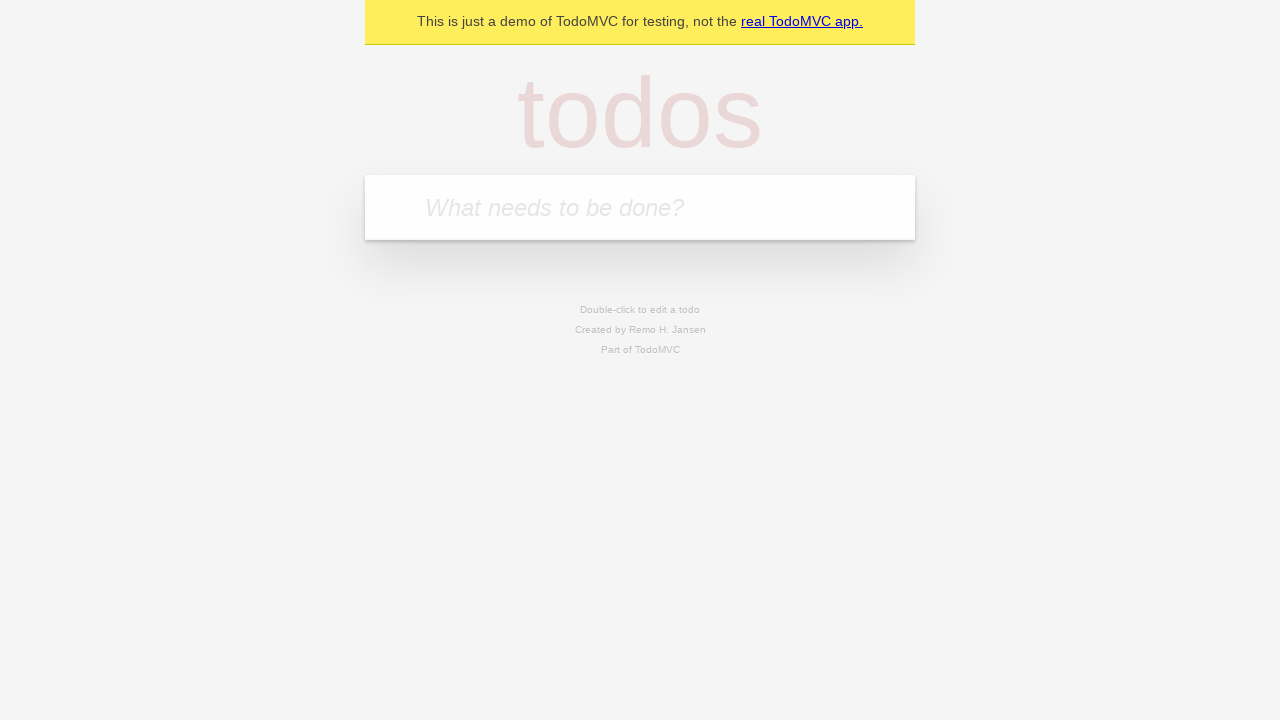

Filled new todo field with 'buy some cheese' on .new-todo
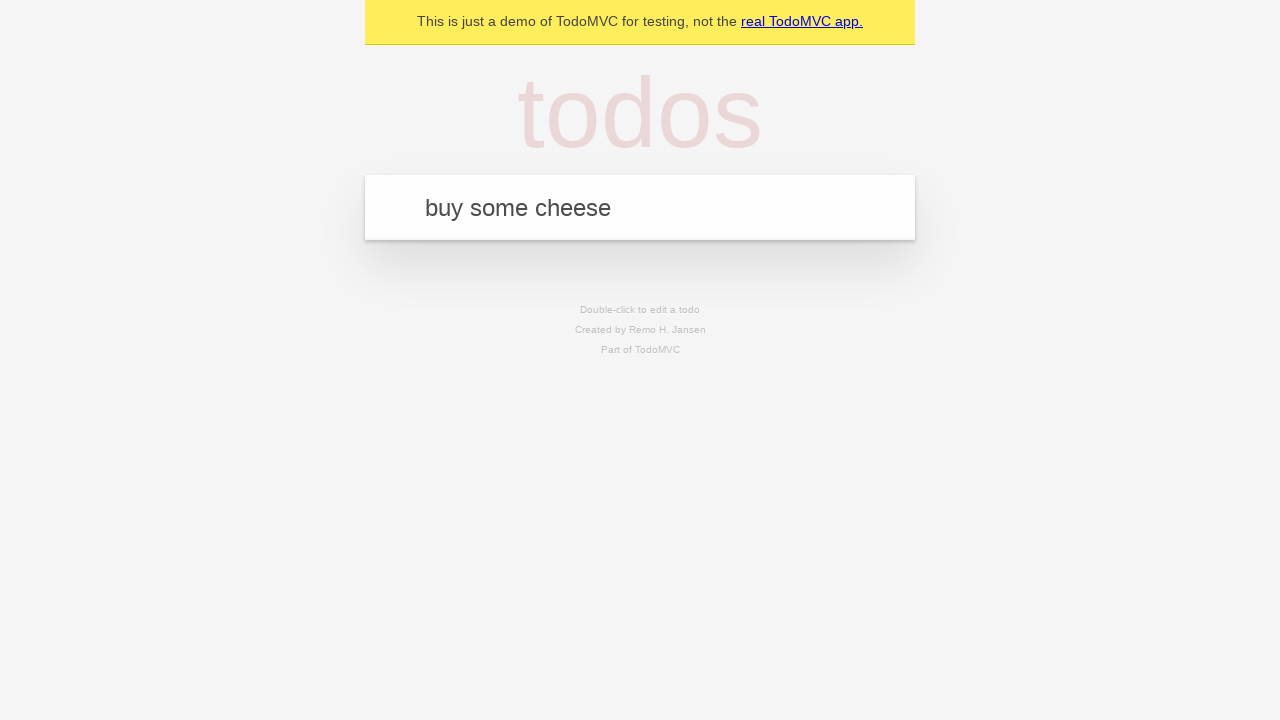

Pressed Enter to create first todo on .new-todo
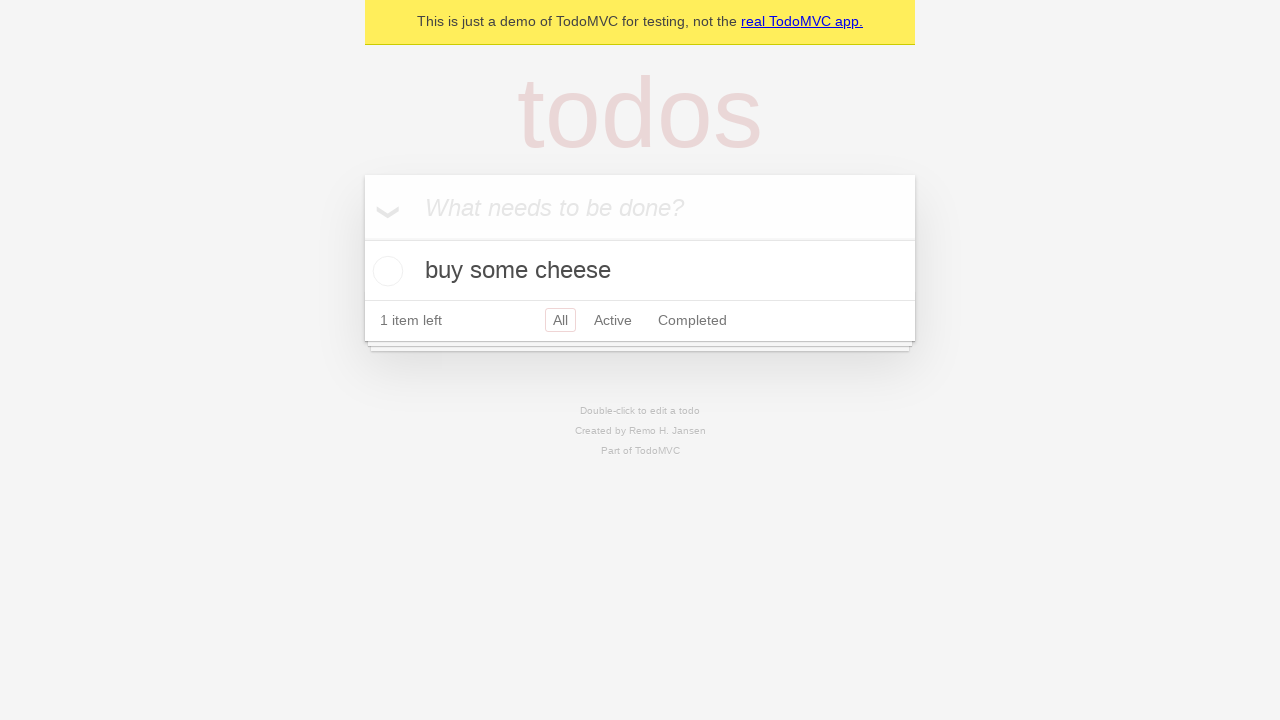

Filled new todo field with 'feed the cat' on .new-todo
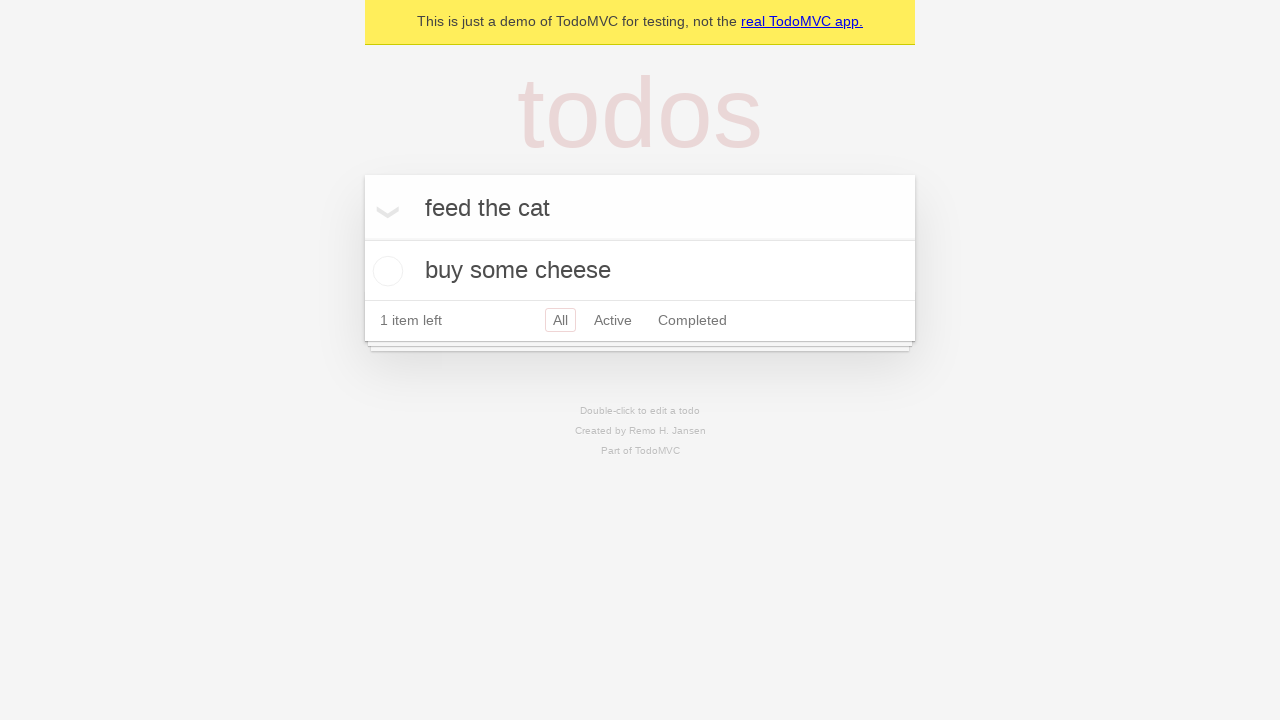

Pressed Enter to create second todo on .new-todo
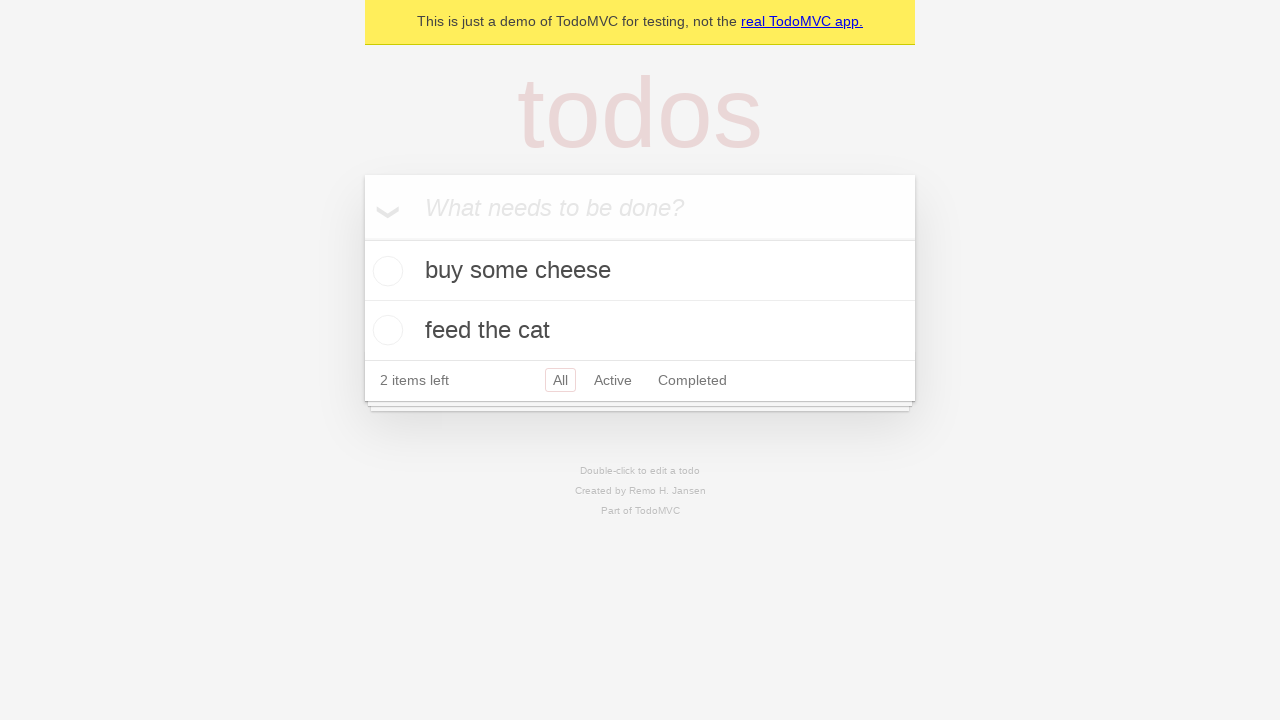

Filled new todo field with 'book a doctors appointment' on .new-todo
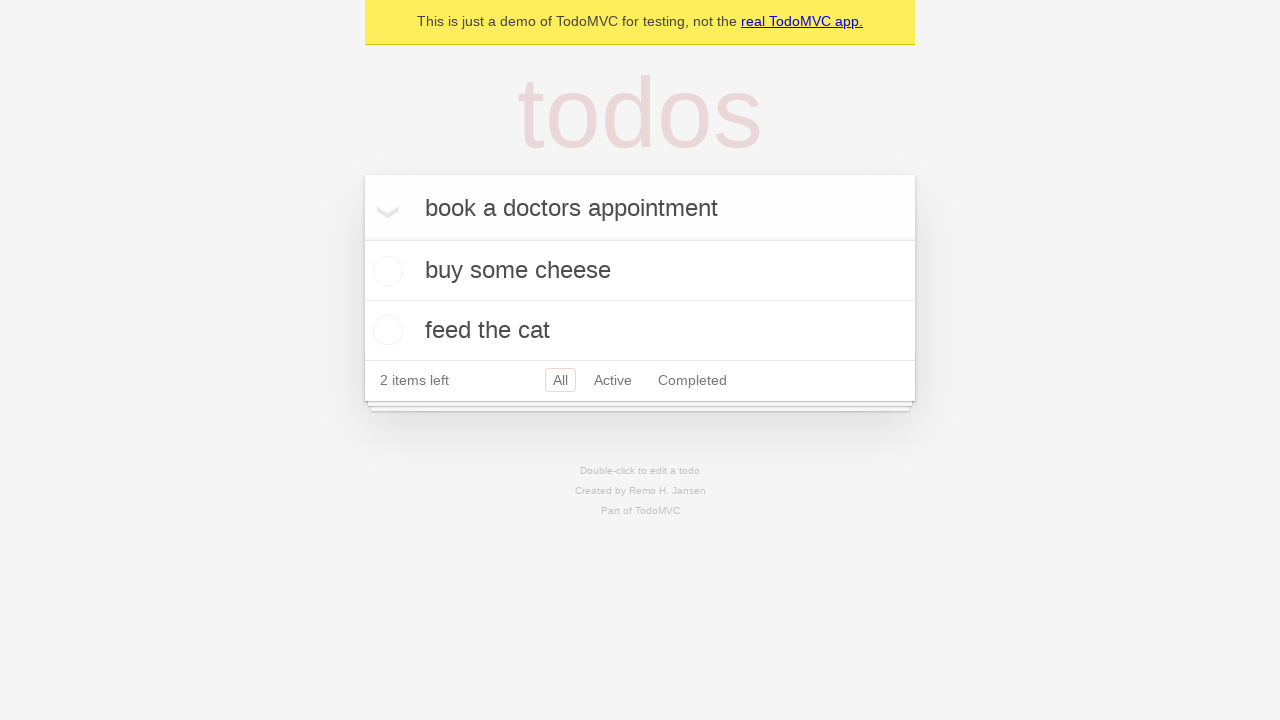

Pressed Enter to create third todo on .new-todo
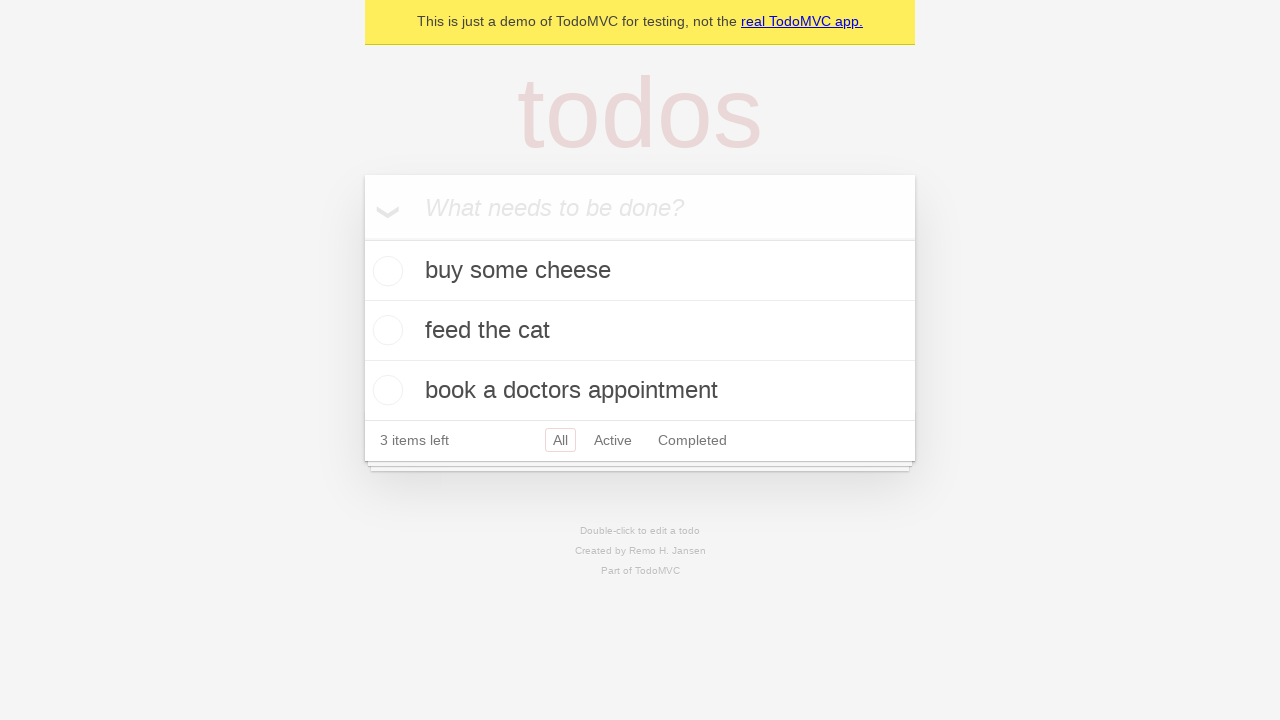

All 3 todos loaded and displayed
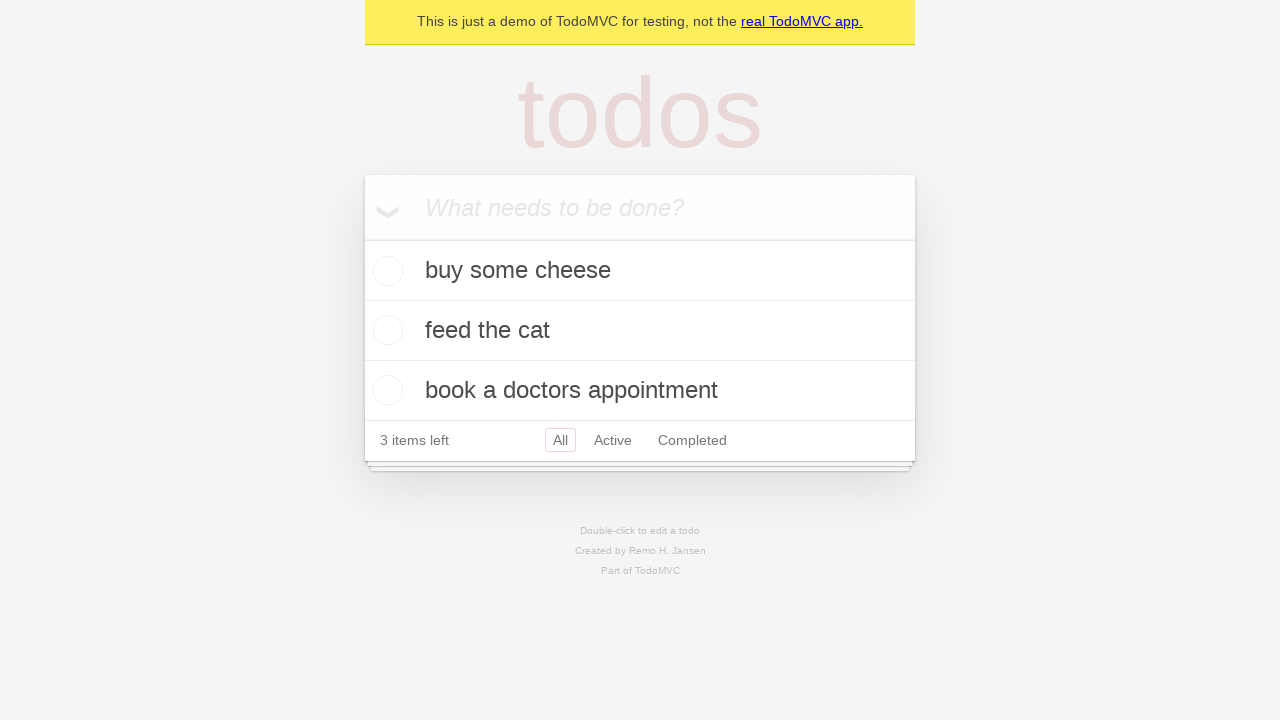

Double-clicked second todo to enter edit mode at (640, 331) on .todo-list li >> nth=1
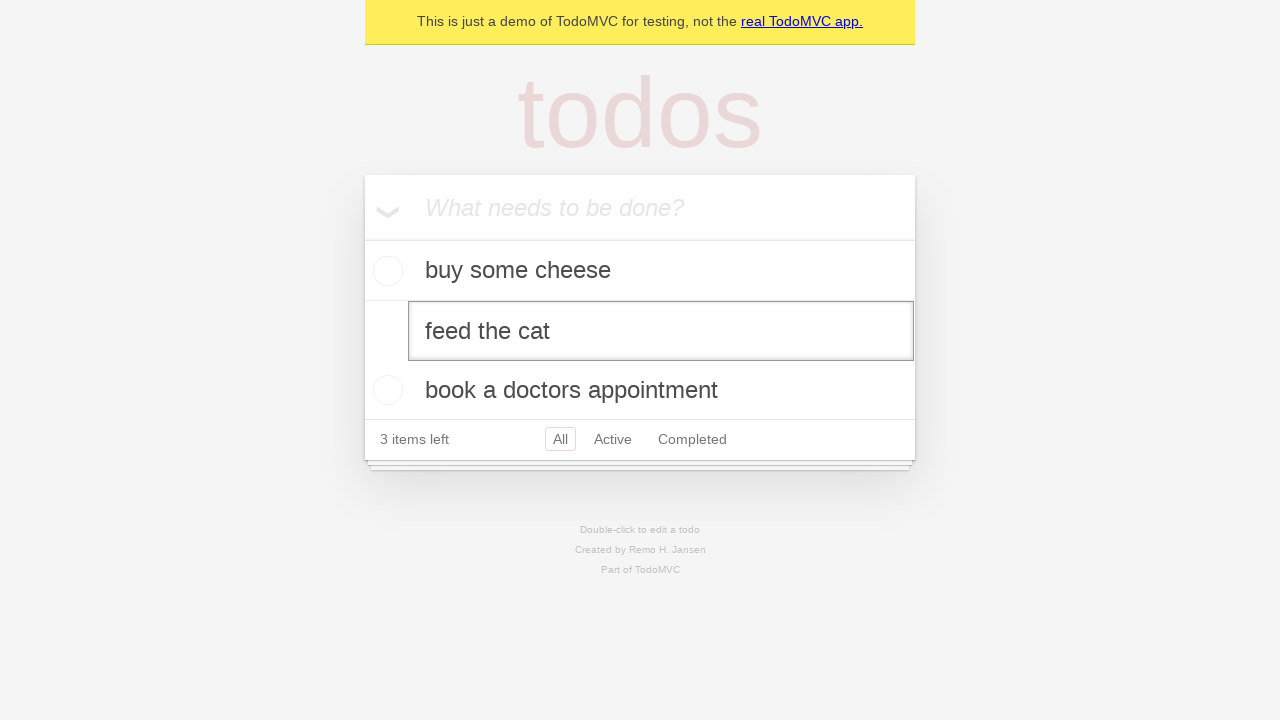

Filled edit field with 'buy some sausages' on .todo-list li >> nth=1 >> .edit
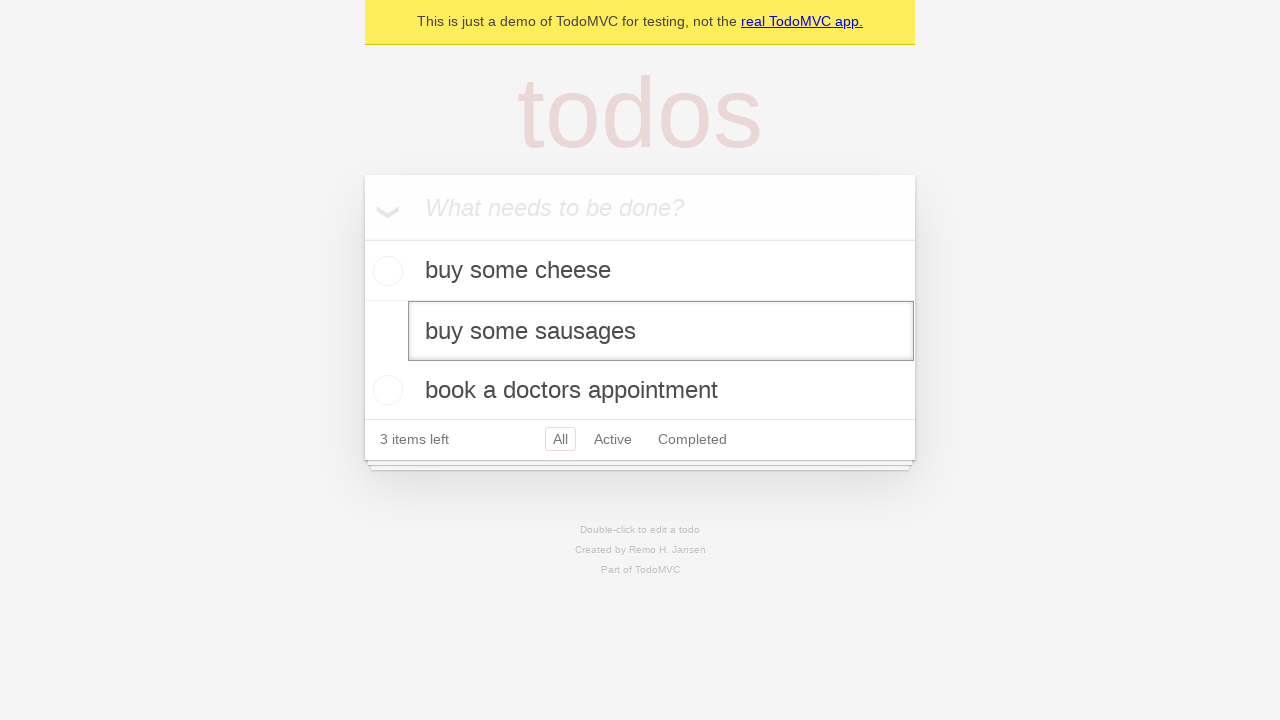

Pressed Enter to save edited todo item on .todo-list li >> nth=1 >> .edit
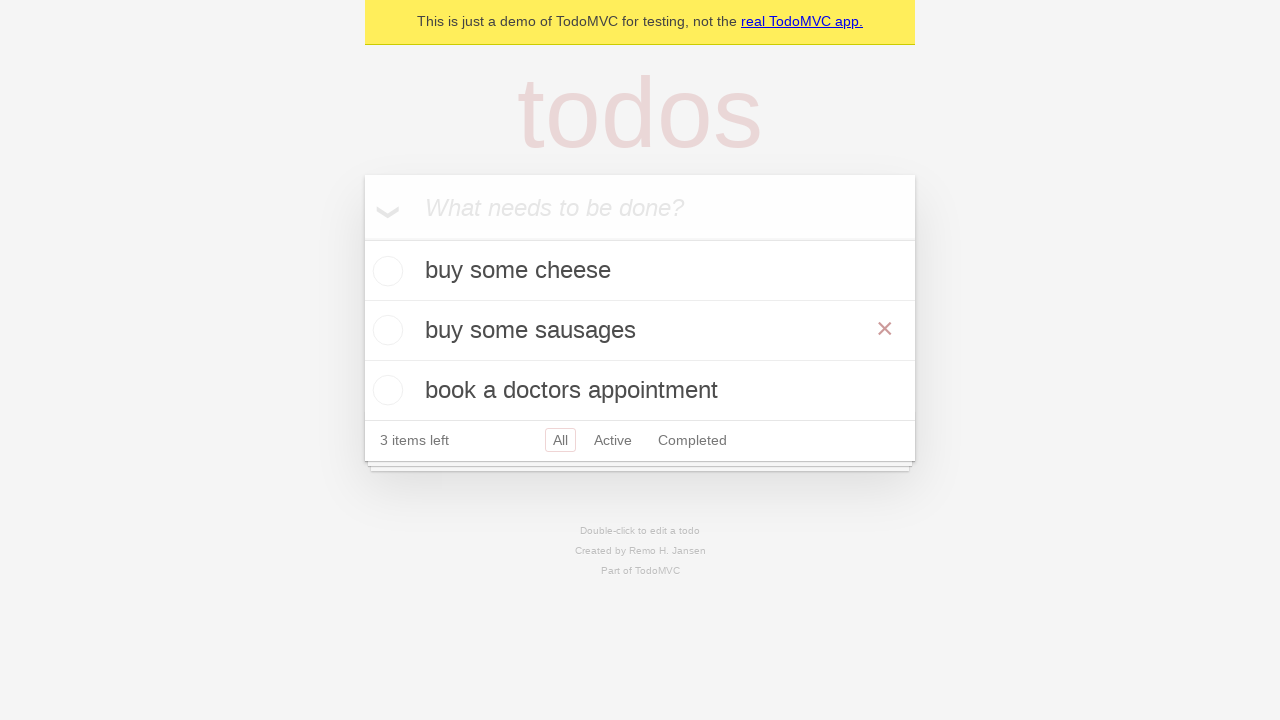

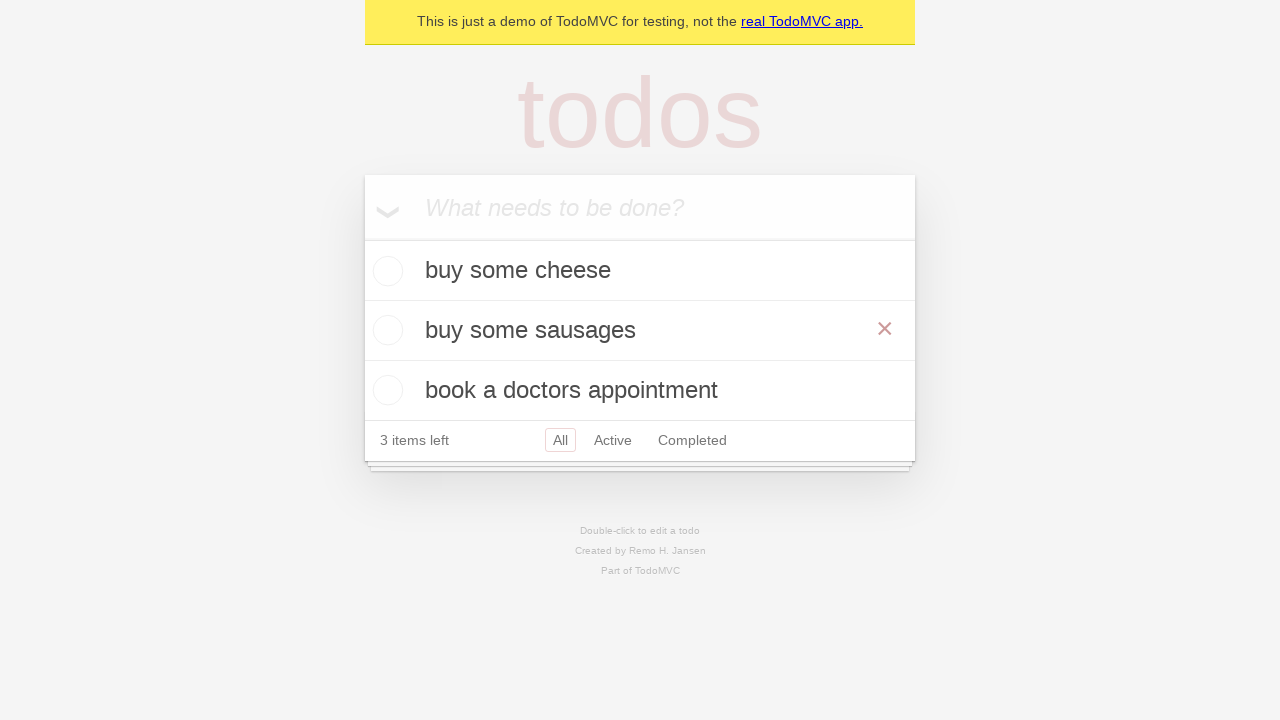